Tests a math exercise form by reading a value from the page, calculating a mathematical result (log of absolute value of 12*sin(x)), filling in the answer, selecting required checkboxes, and submitting the form.

Starting URL: https://suninjuly.github.io/math.html

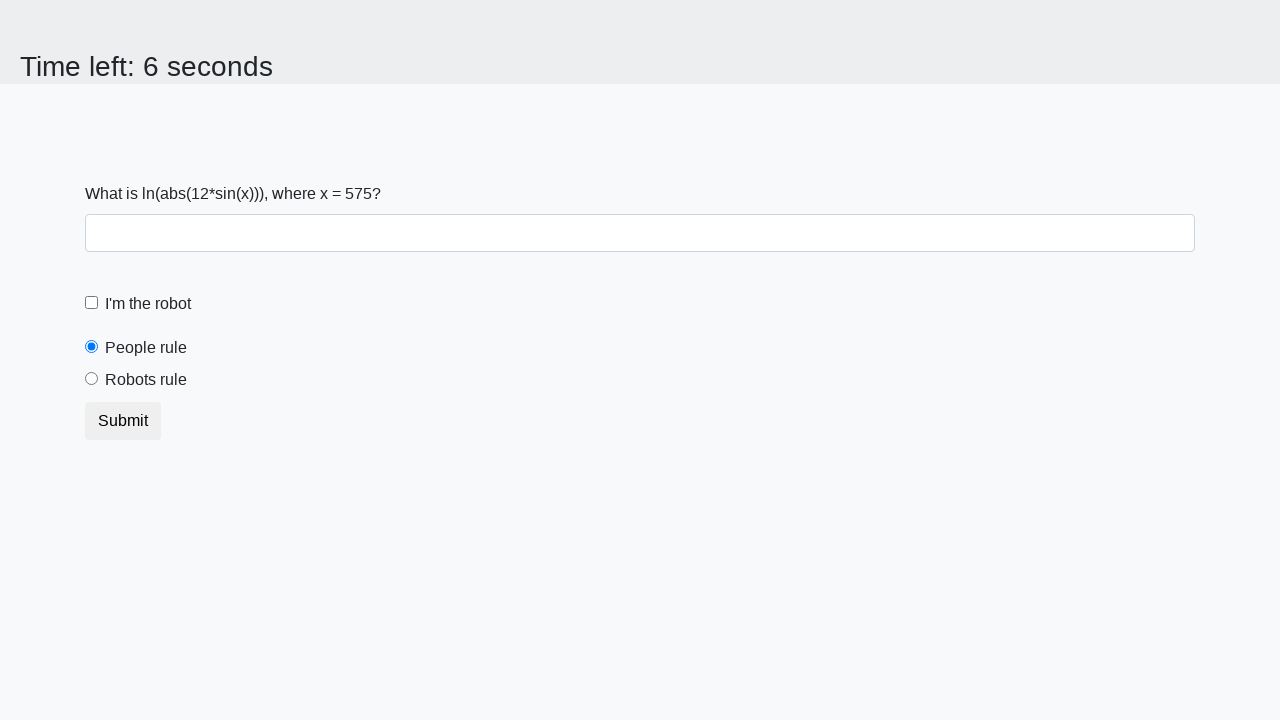

Read x value from the math exercise form
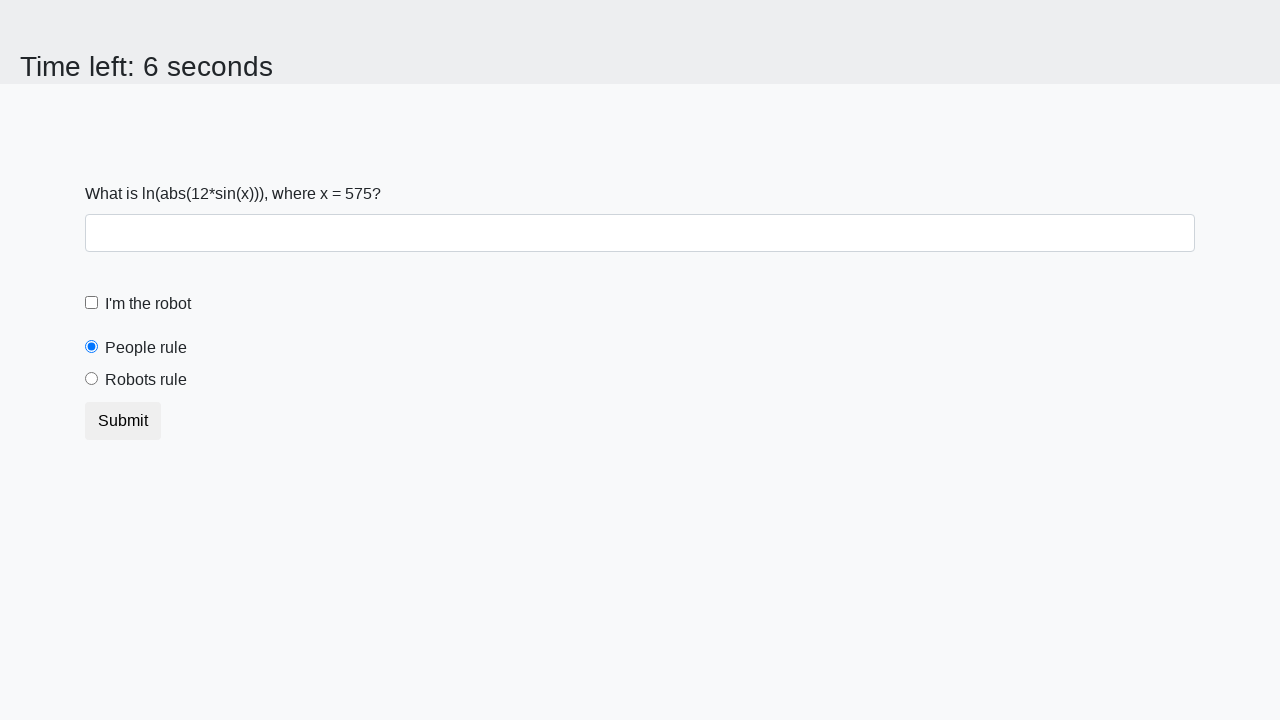

Calculated the mathematical result: log(|12*sin(x)|)
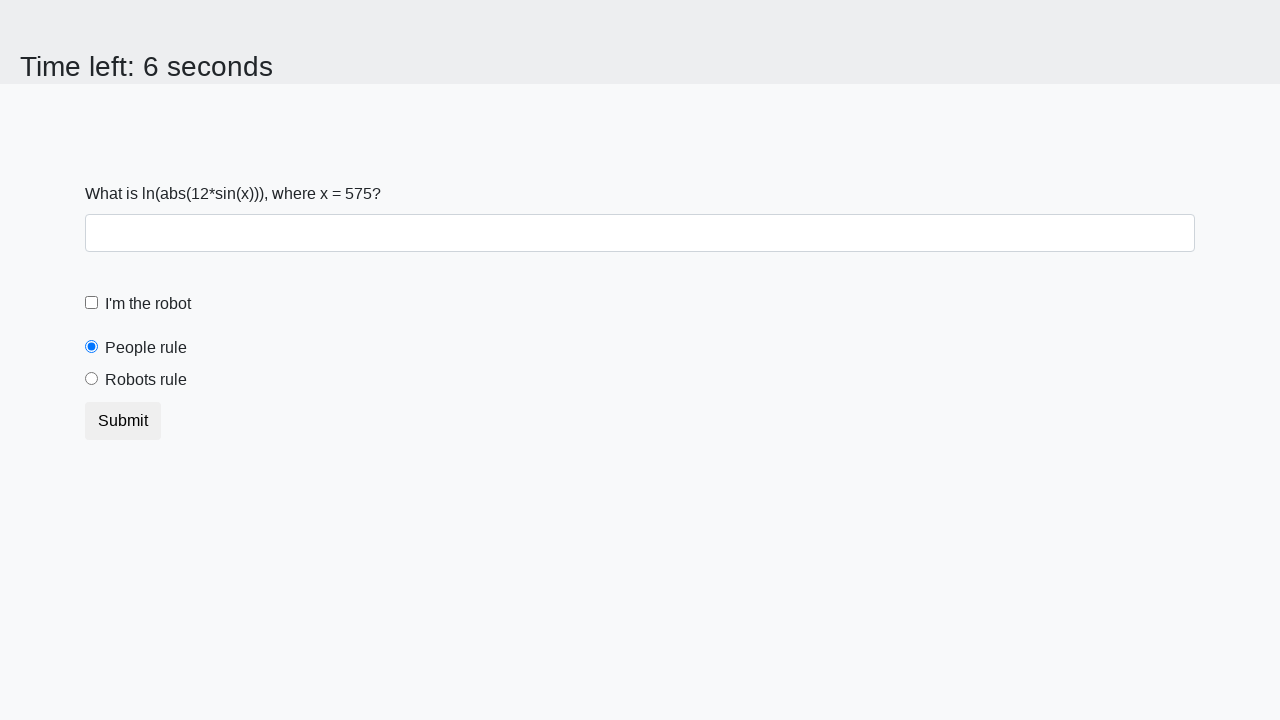

Filled the answer field with calculated value on #answer
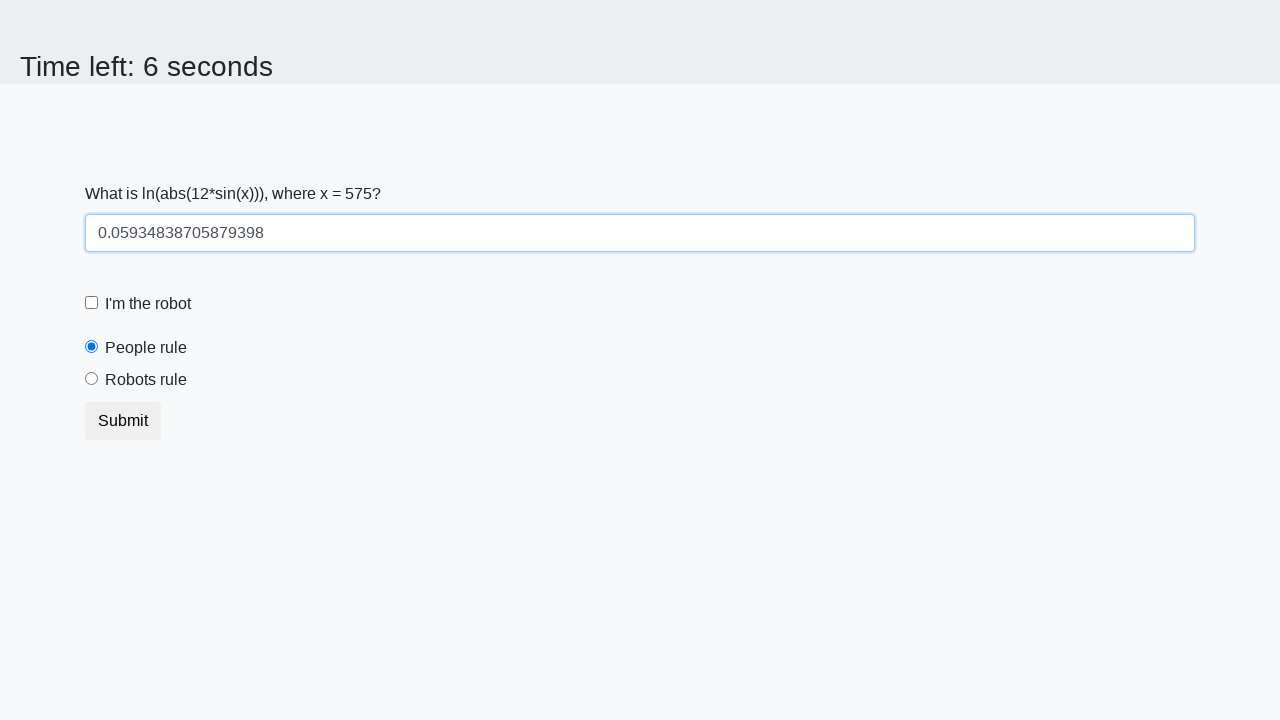

Clicked the robot checkbox at (148, 304) on label[for='robotCheckbox']
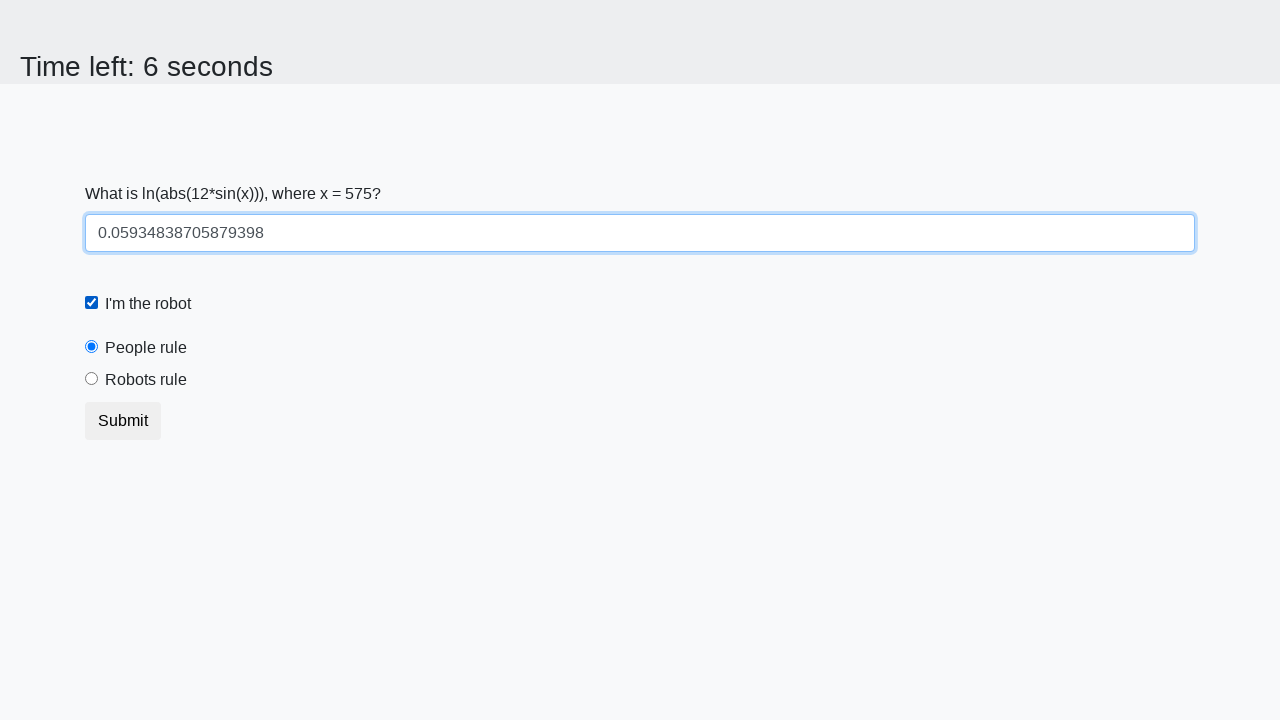

Clicked the 'robots rule' radio button at (146, 380) on label[for='robotsRule']
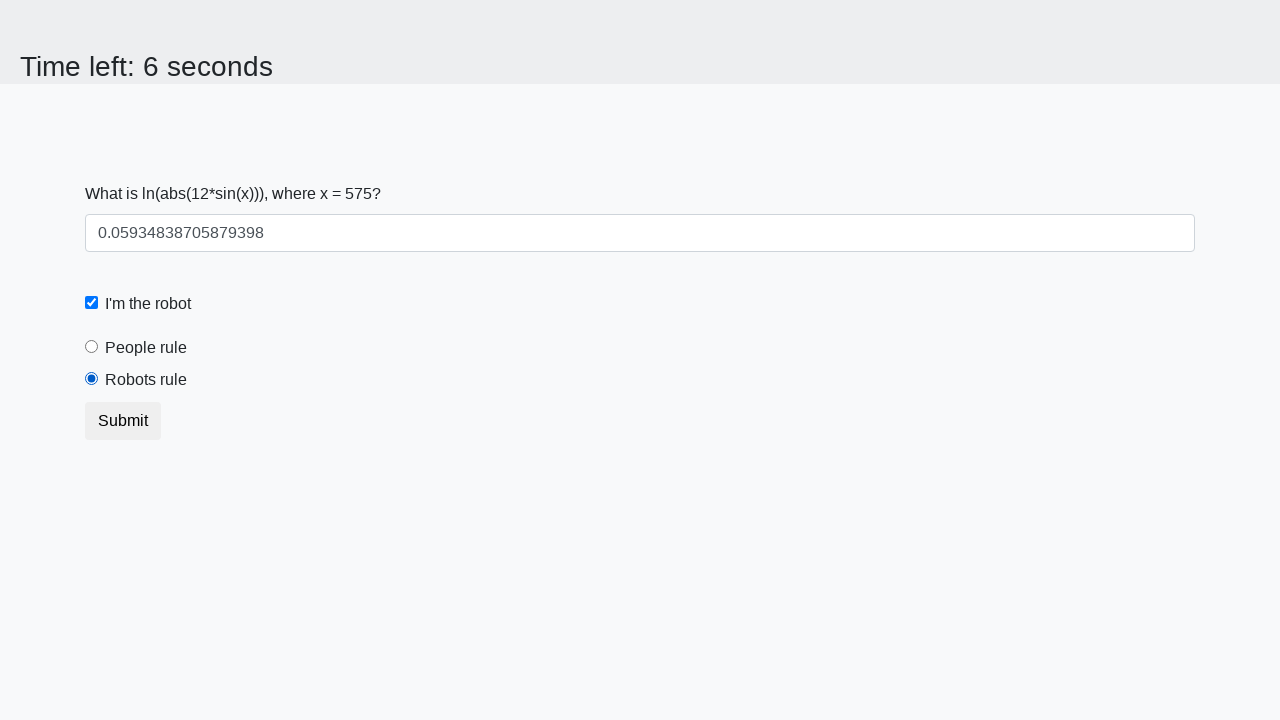

Clicked the submit button to submit the form at (123, 421) on button
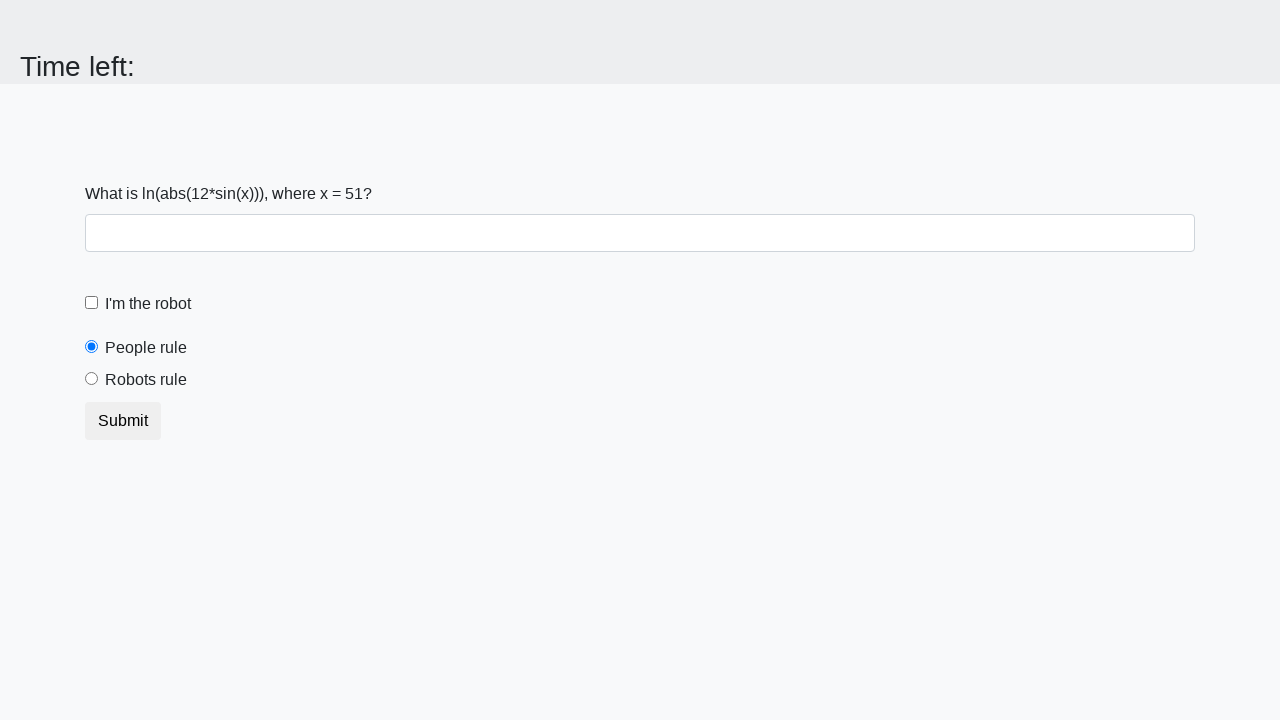

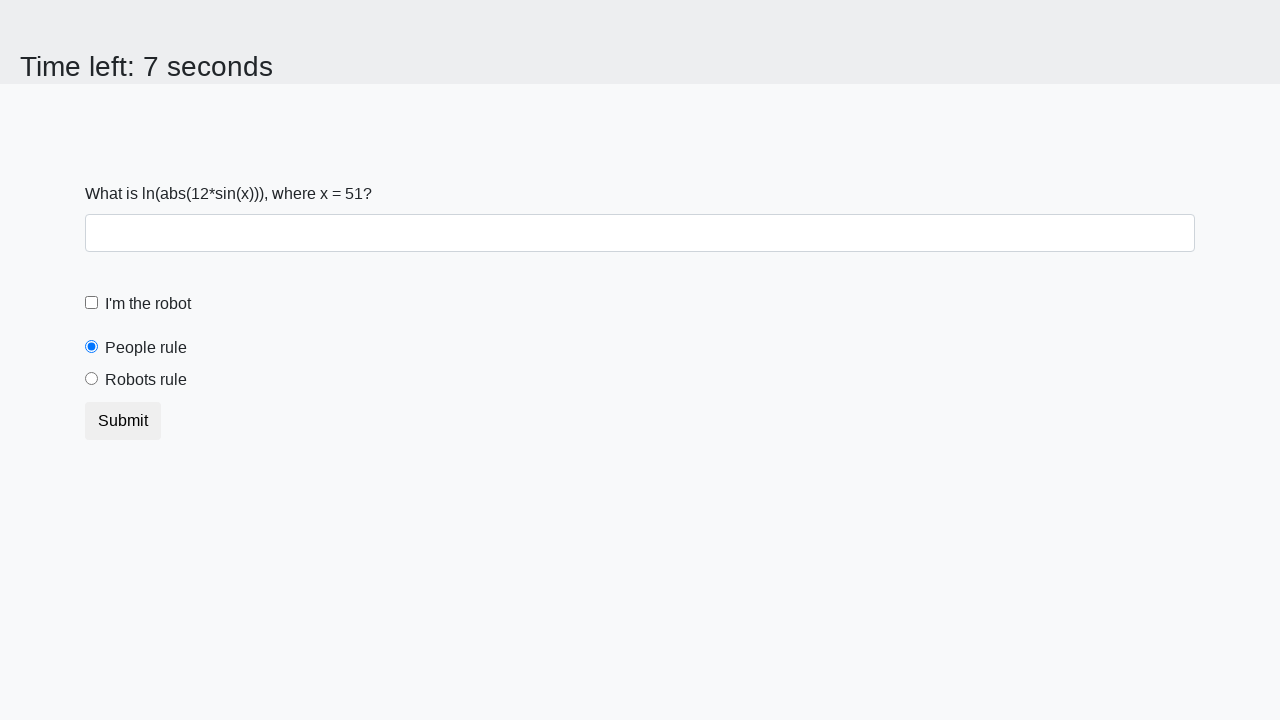